Tests tooltip functionality by hovering over a button and verifying the tooltip text appears.

Starting URL: https://demoqa.com/tool-tips

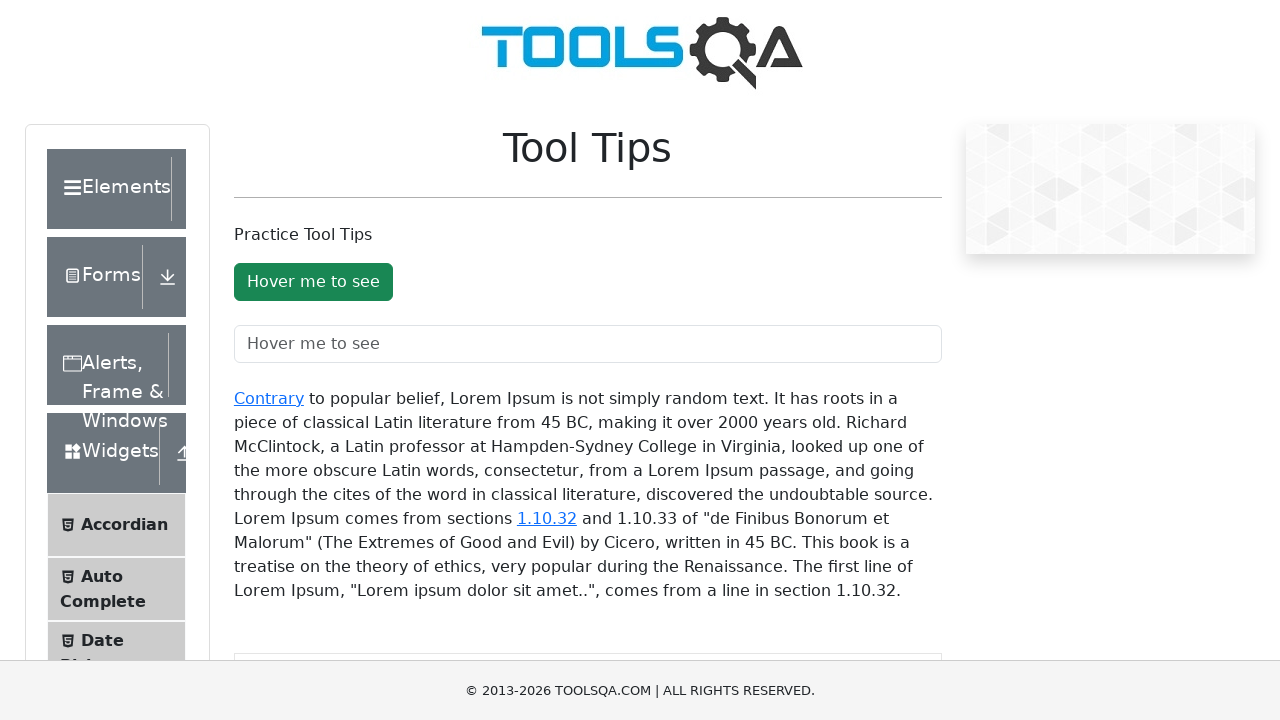

Waited for tooltip button to become visible
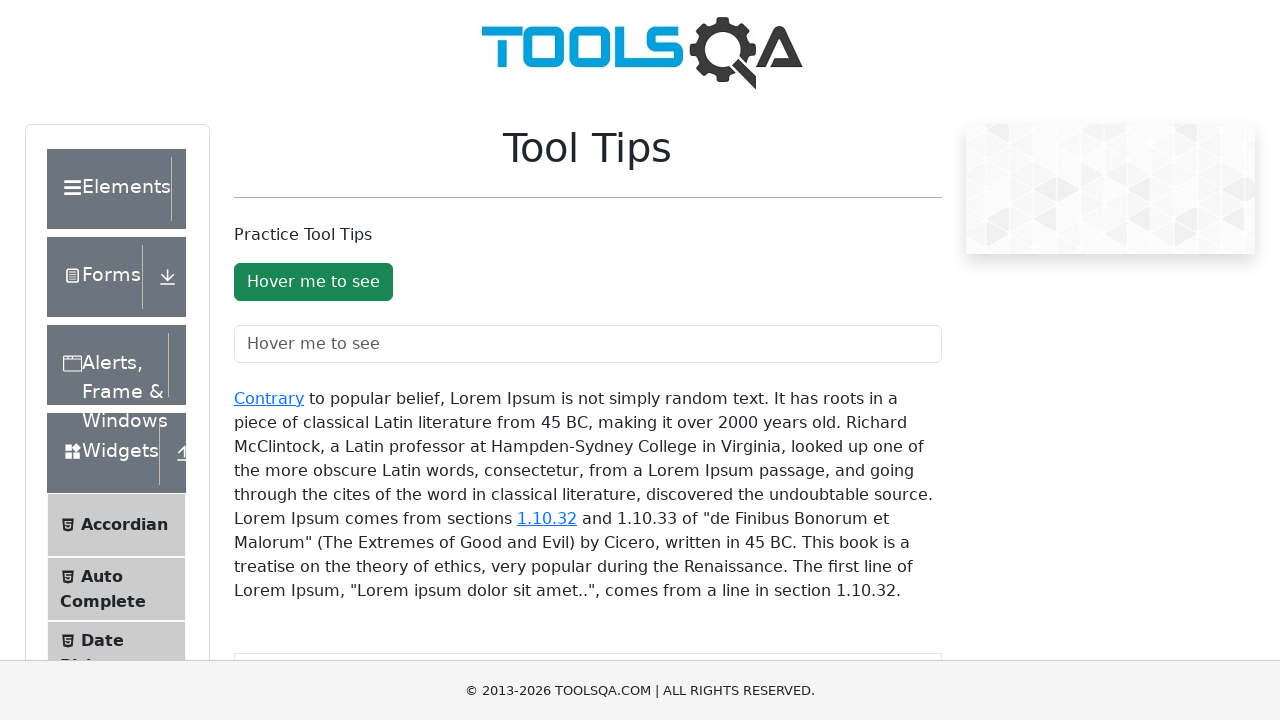

Hovered over the button to trigger tooltip at (313, 282) on #toolTipButton
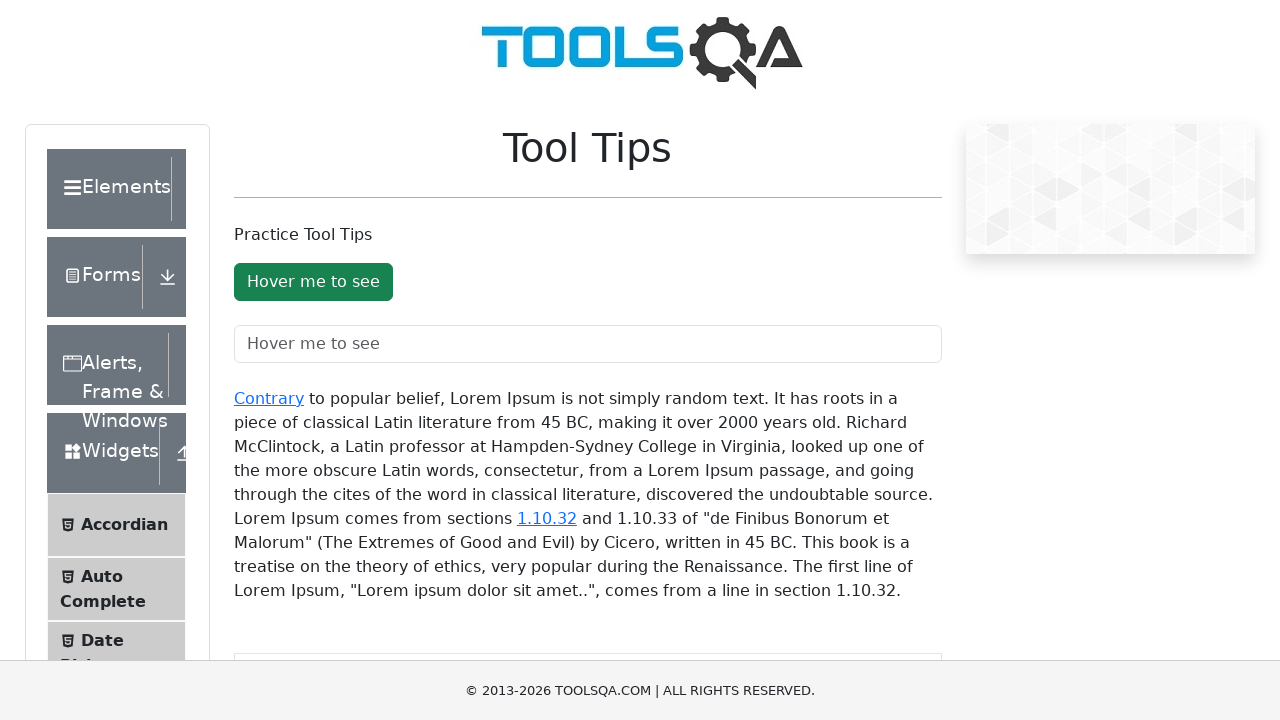

Tooltip appeared after hovering
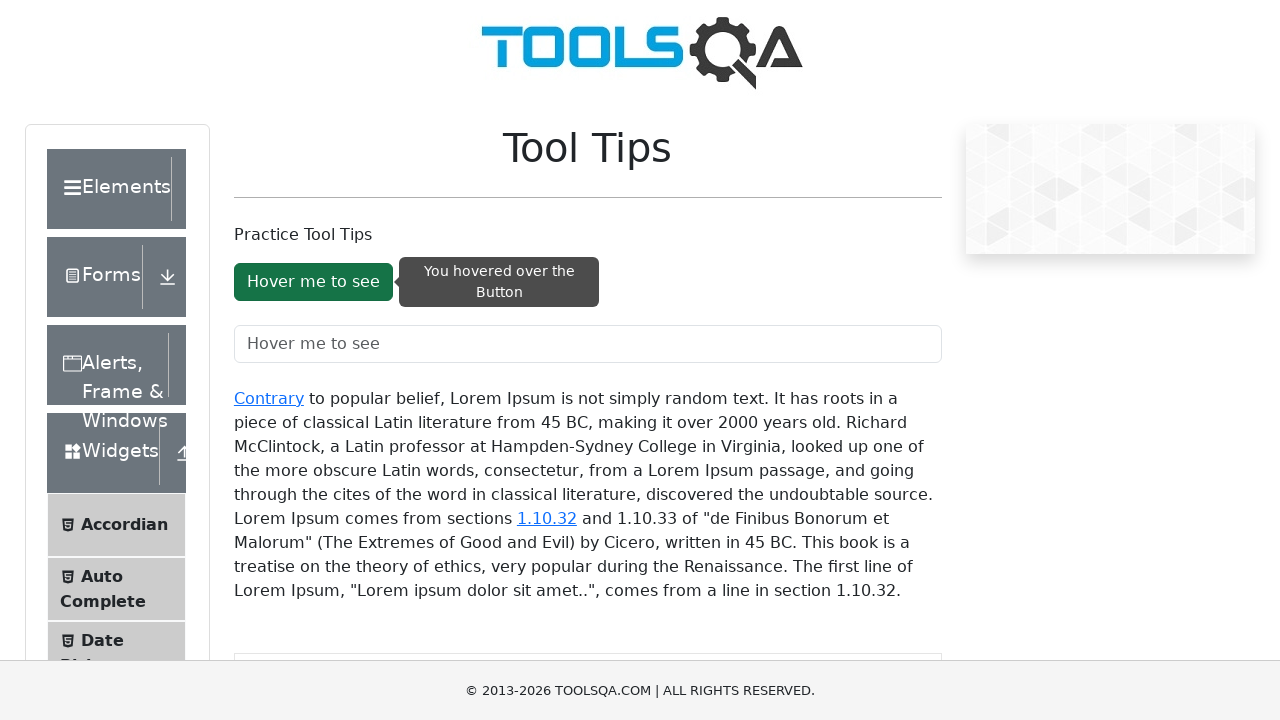

Retrieved tooltip text content
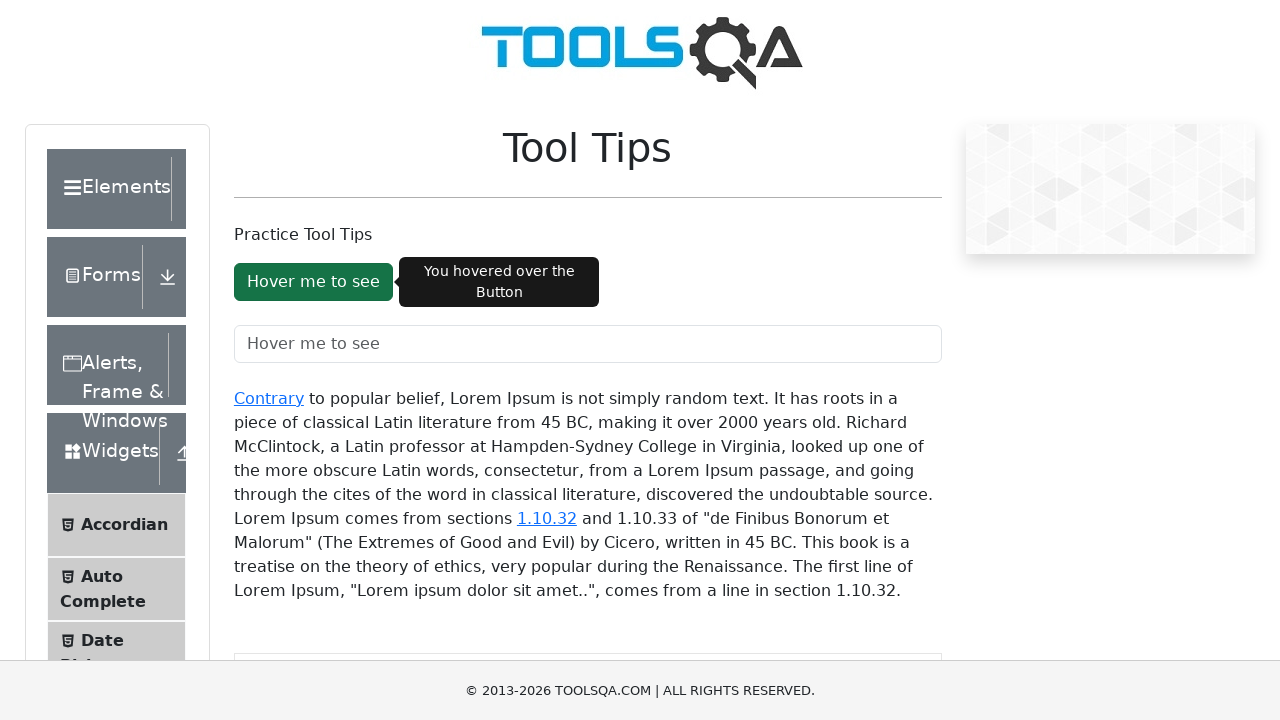

Verified tooltip text matches expected value: 'You hovered over the Button'
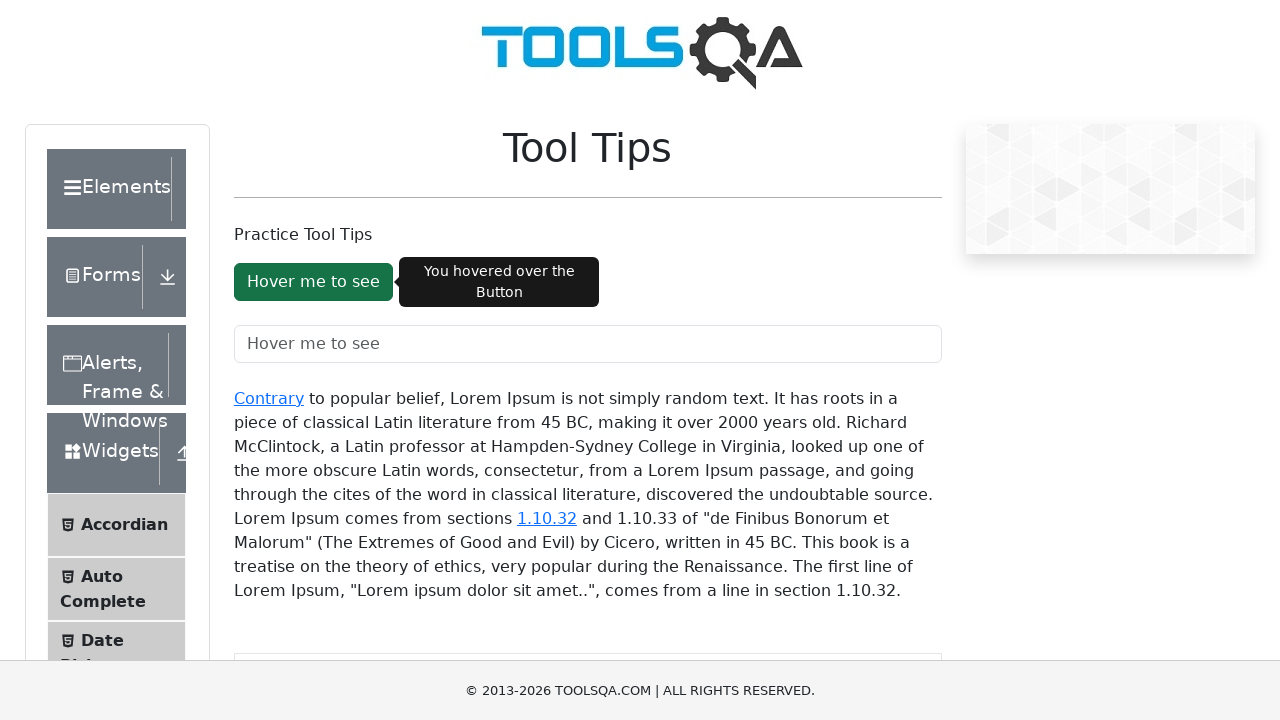

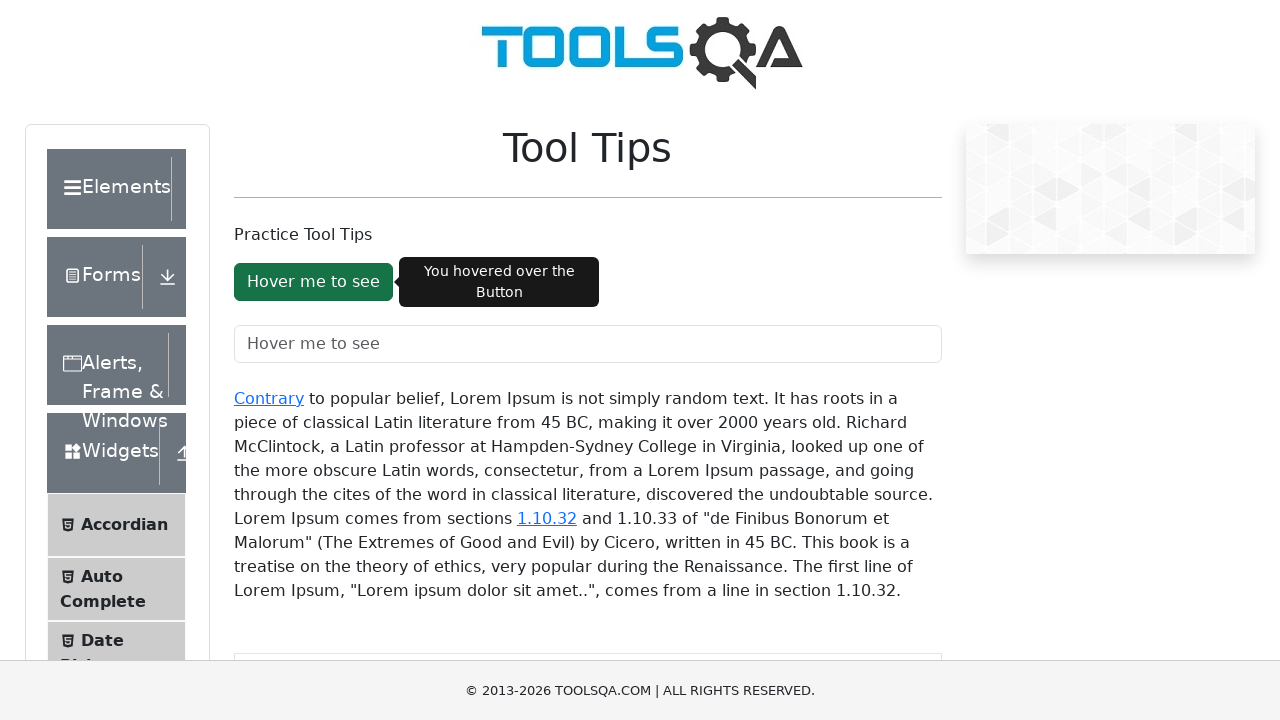